Tests the autocomplete functionality on a practice page by typing a partial country name "ind" and navigating through the dropdown suggestions using keyboard arrow keys.

Starting URL: https://rahulshettyacademy.com/AutomationPractice/

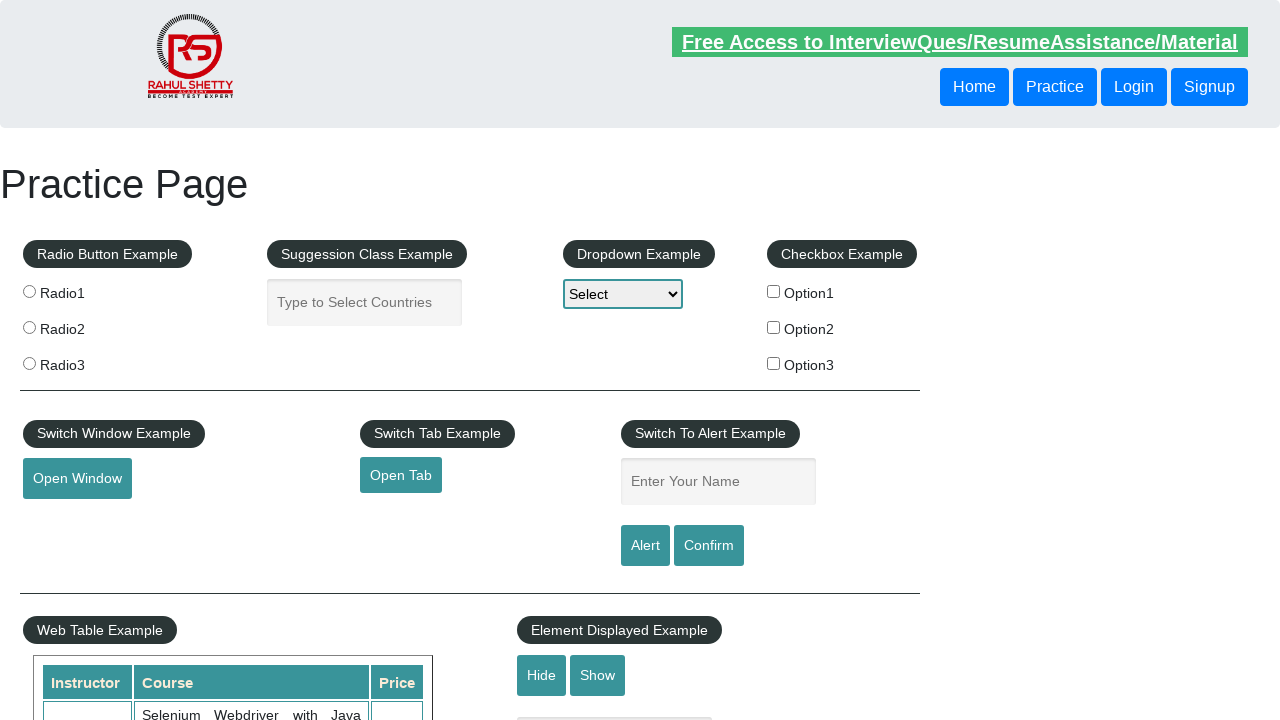

Typed 'ind' in autocomplete field to trigger suggestions on #autocomplete
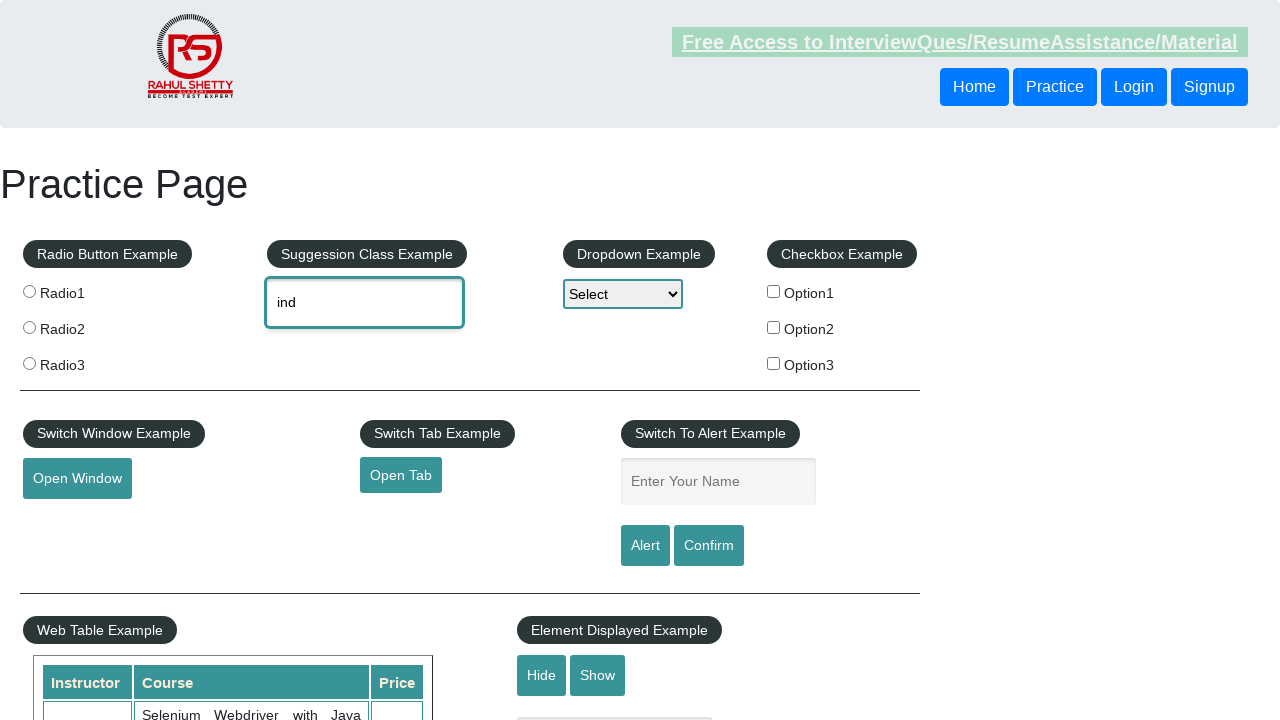

Autocomplete suggestions appeared
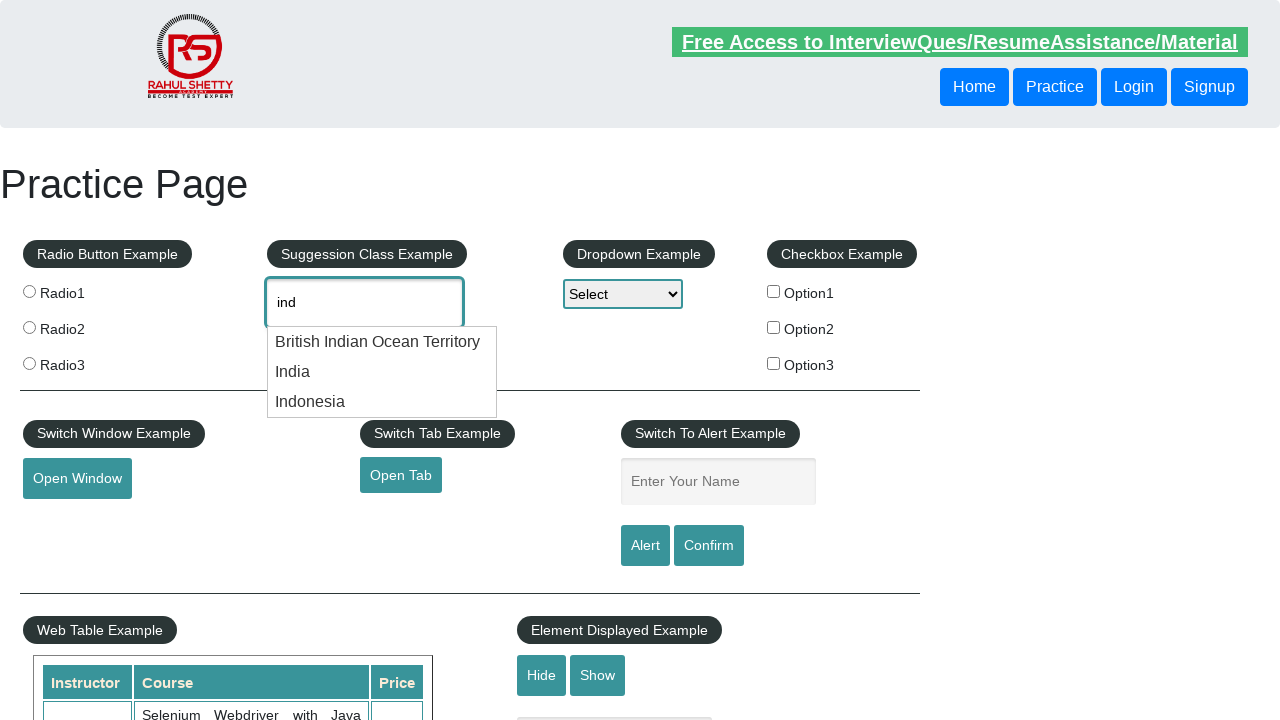

Pressed ArrowDown to navigate to first suggestion on #autocomplete
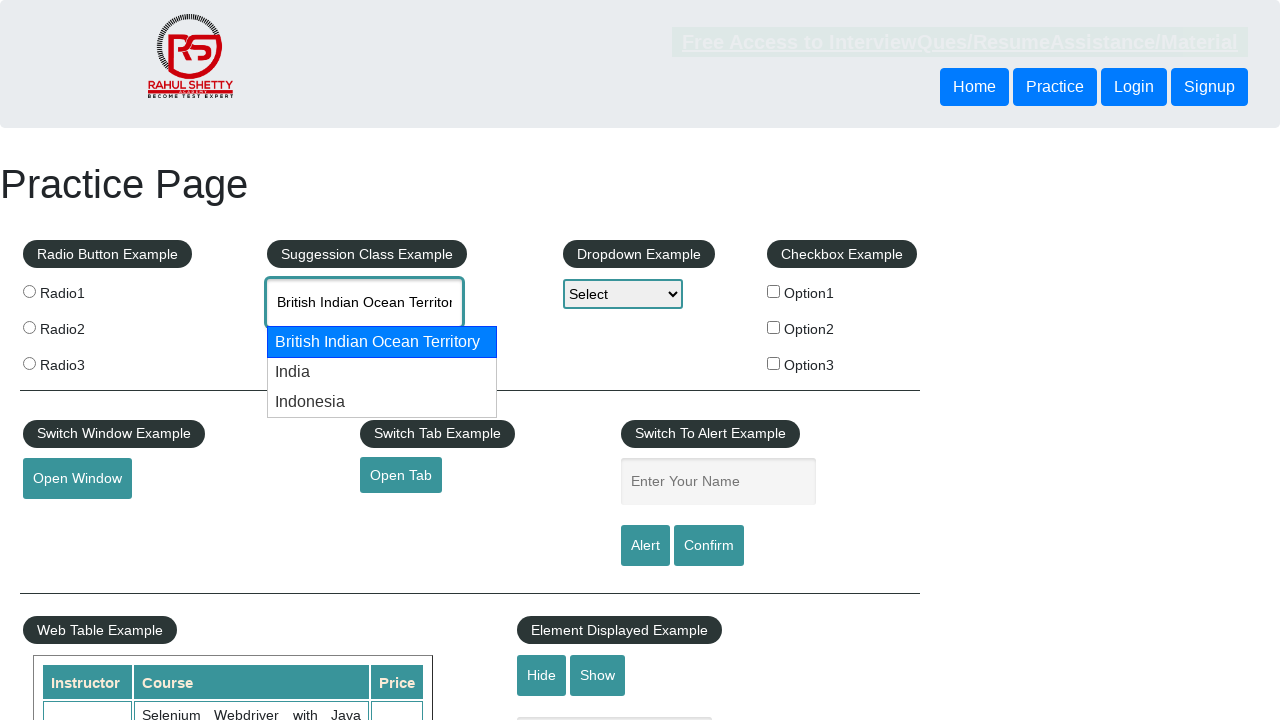

Pressed ArrowDown to navigate to second suggestion on #autocomplete
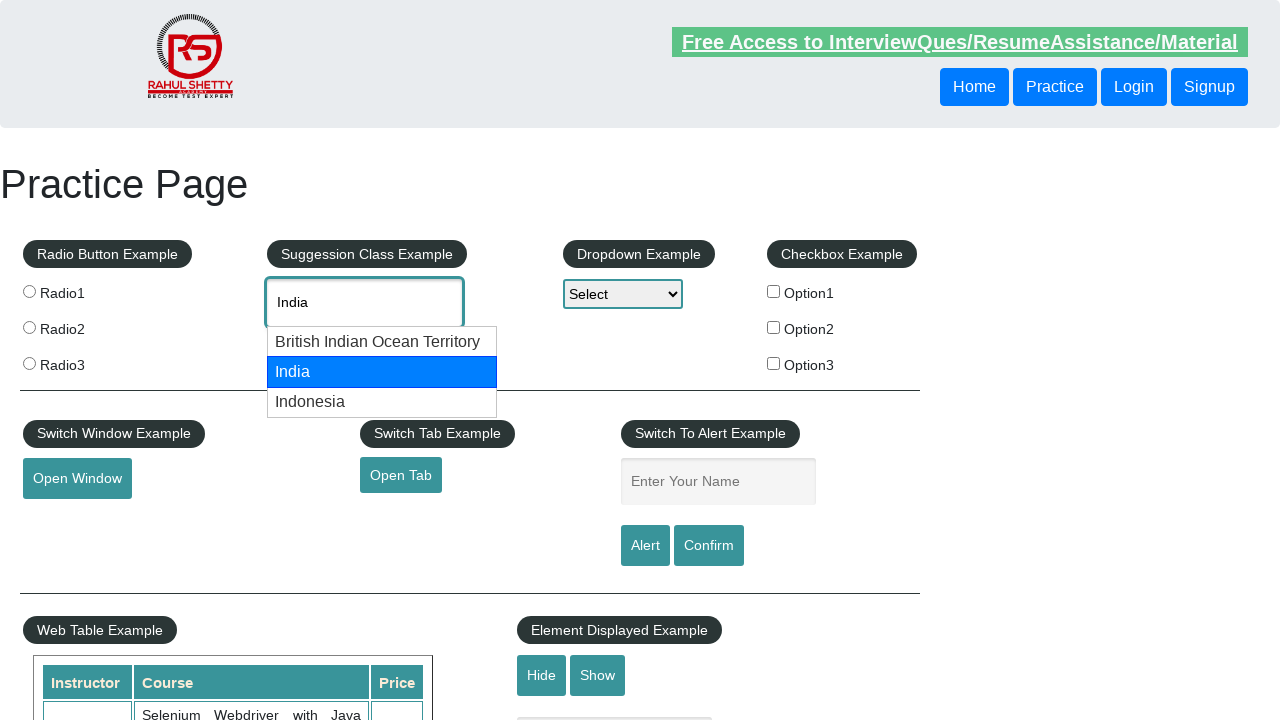

Pressed ArrowDown to navigate to third suggestion on #autocomplete
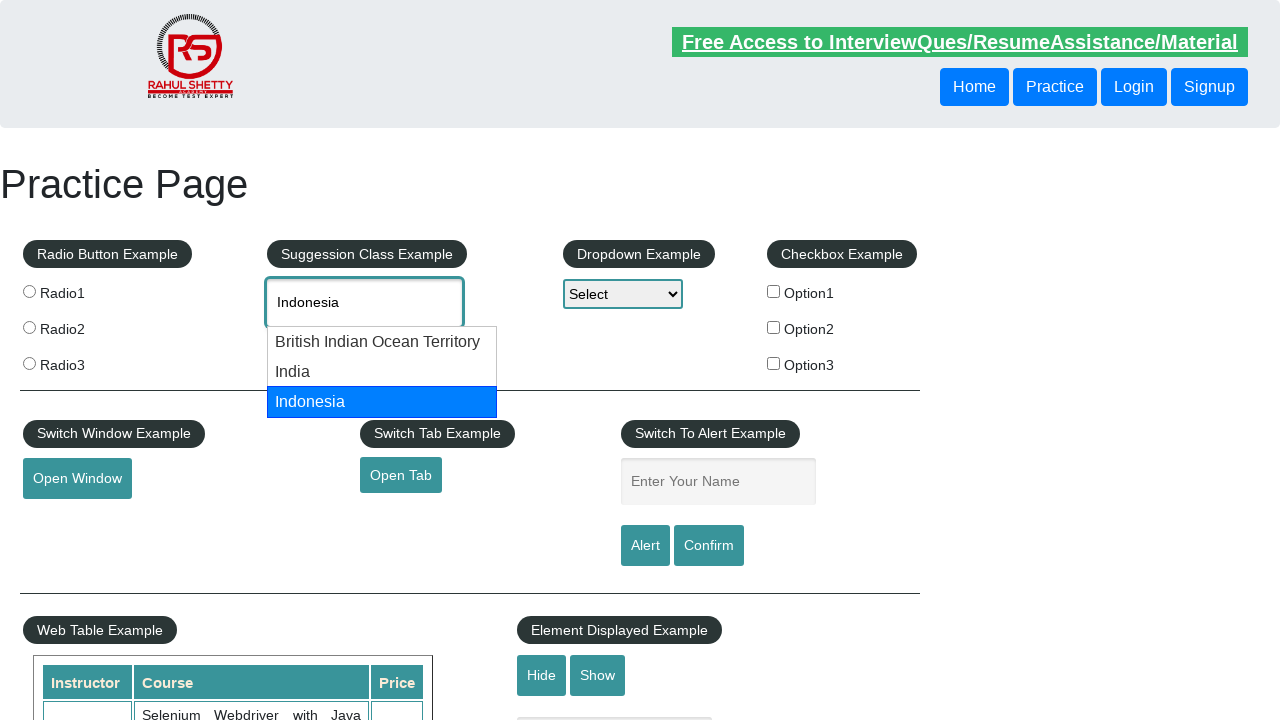

Retrieved autocomplete field value: None
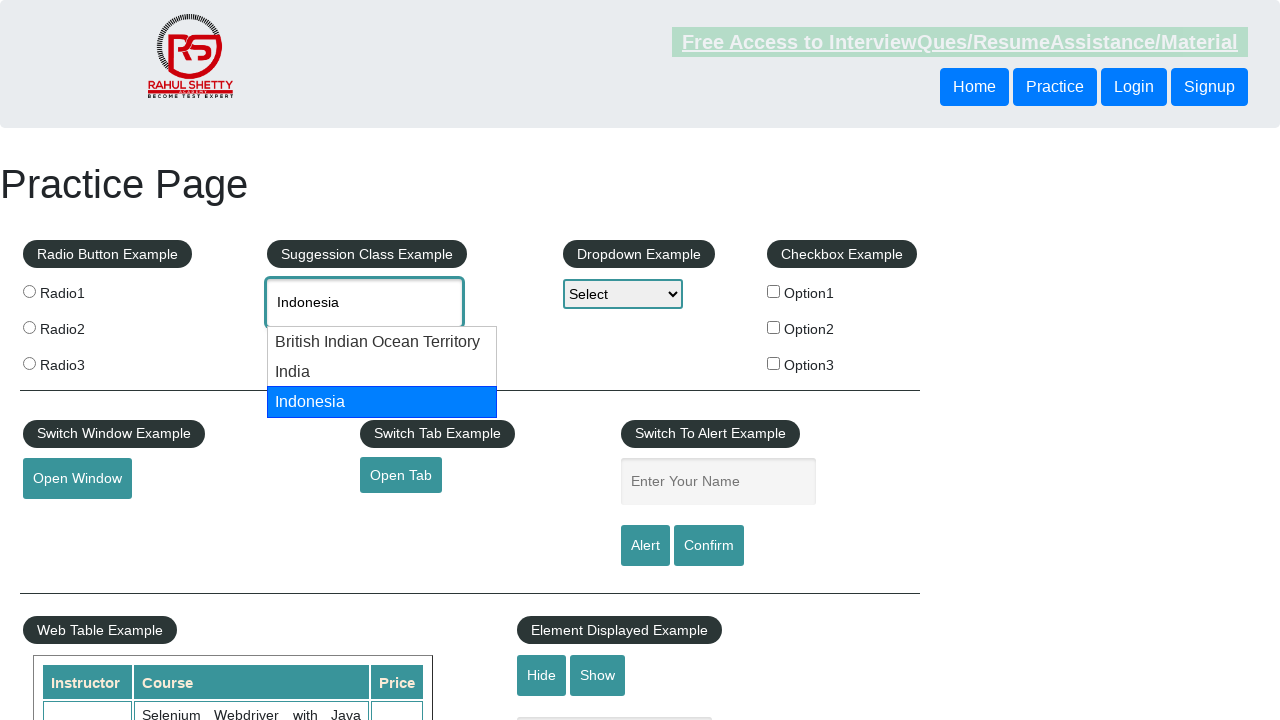

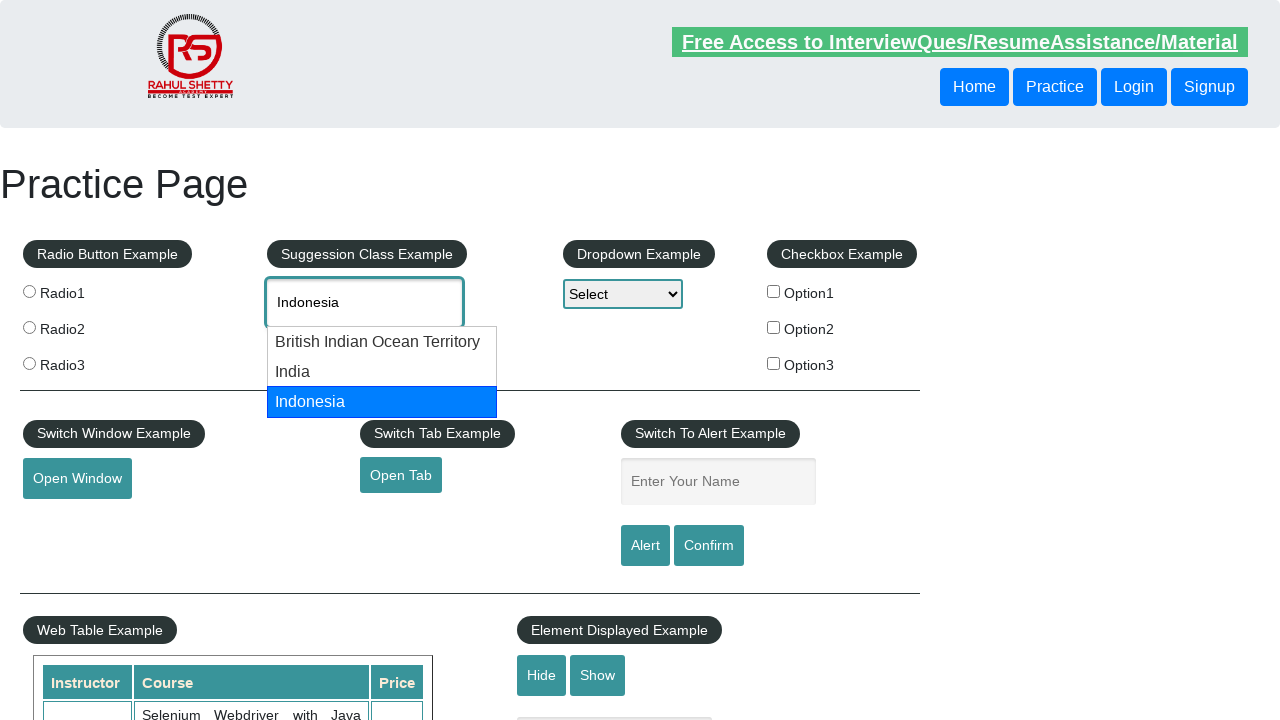